Tests different mouse click interactions (single click, double click, and right click) on a page and verifies the response text changes

Starting URL: https://v1.training-support.net/selenium/input-events

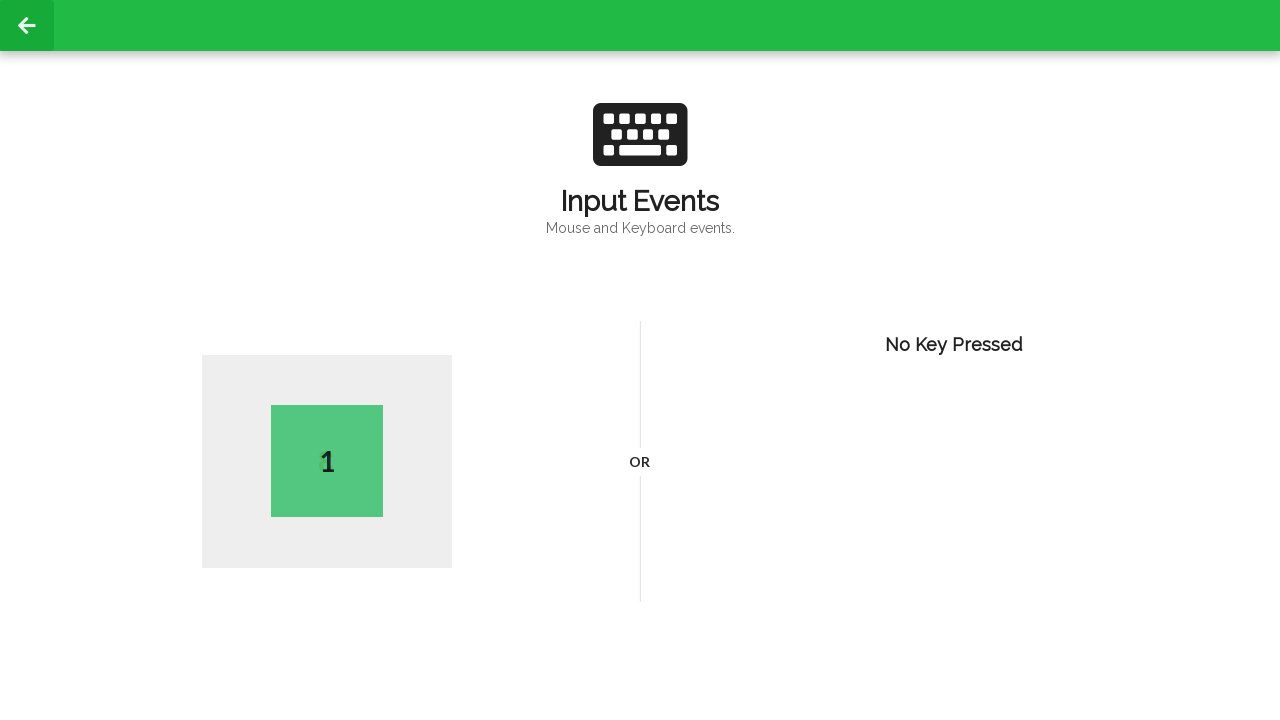

Performed single click on body element at (640, 360) on body
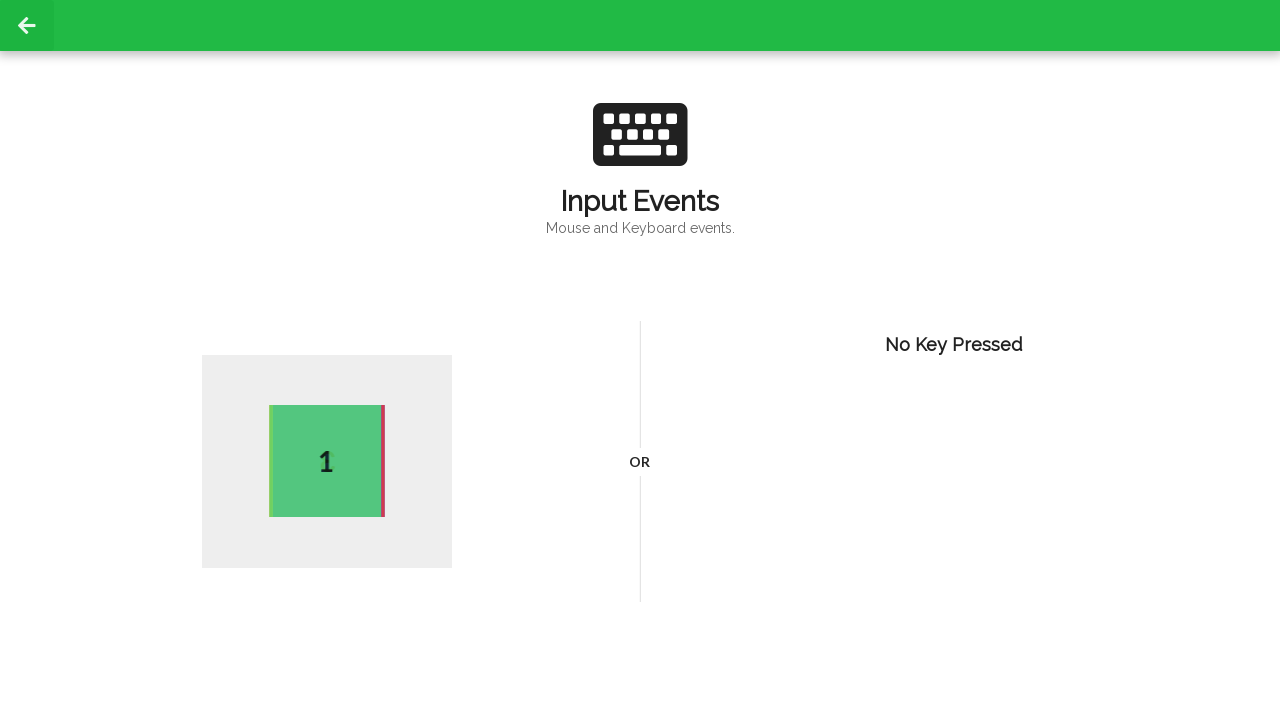

Active element appeared after single click
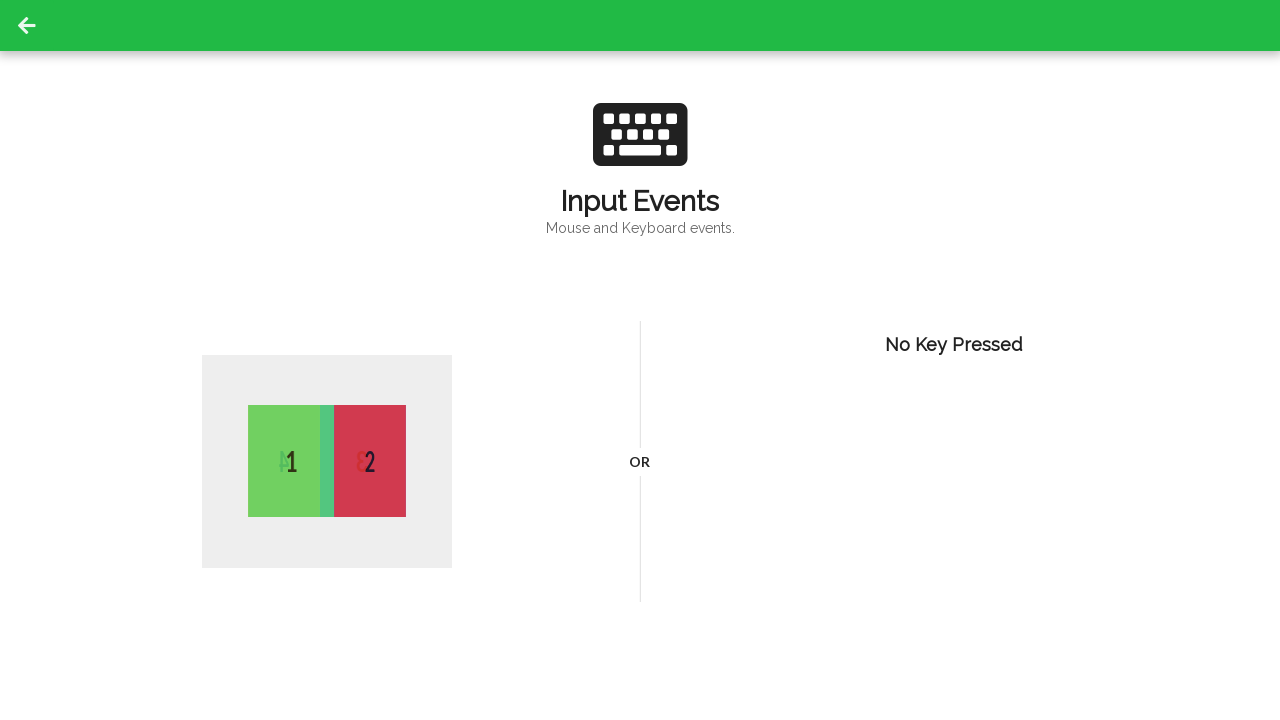

Performed double click on body element at (640, 360) on body
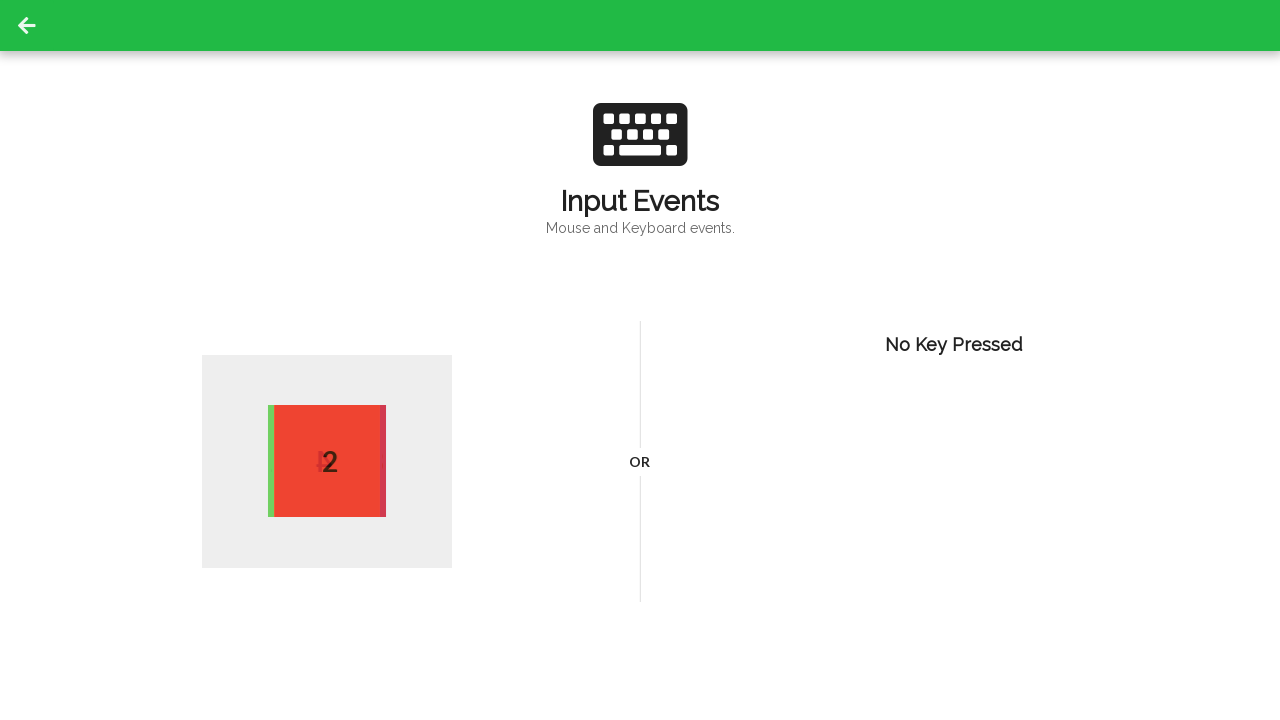

Waited 500ms for page to update after double click
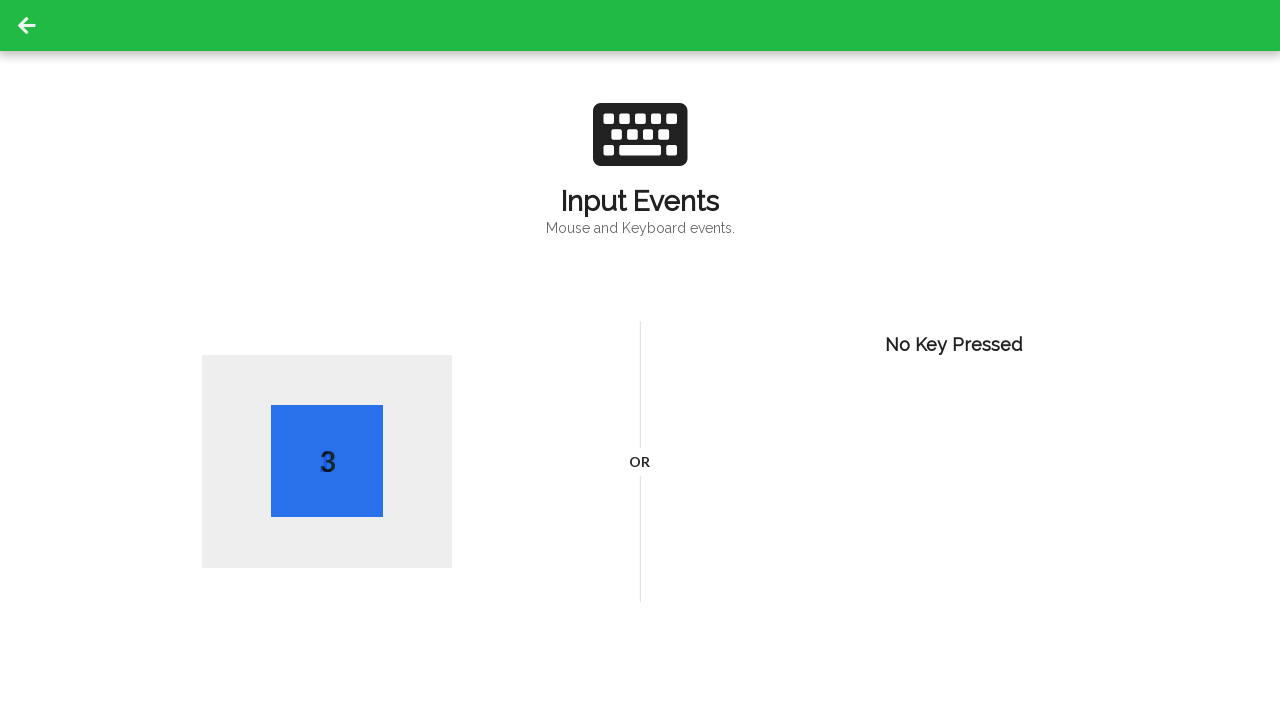

Performed right click on body element at (640, 360) on body
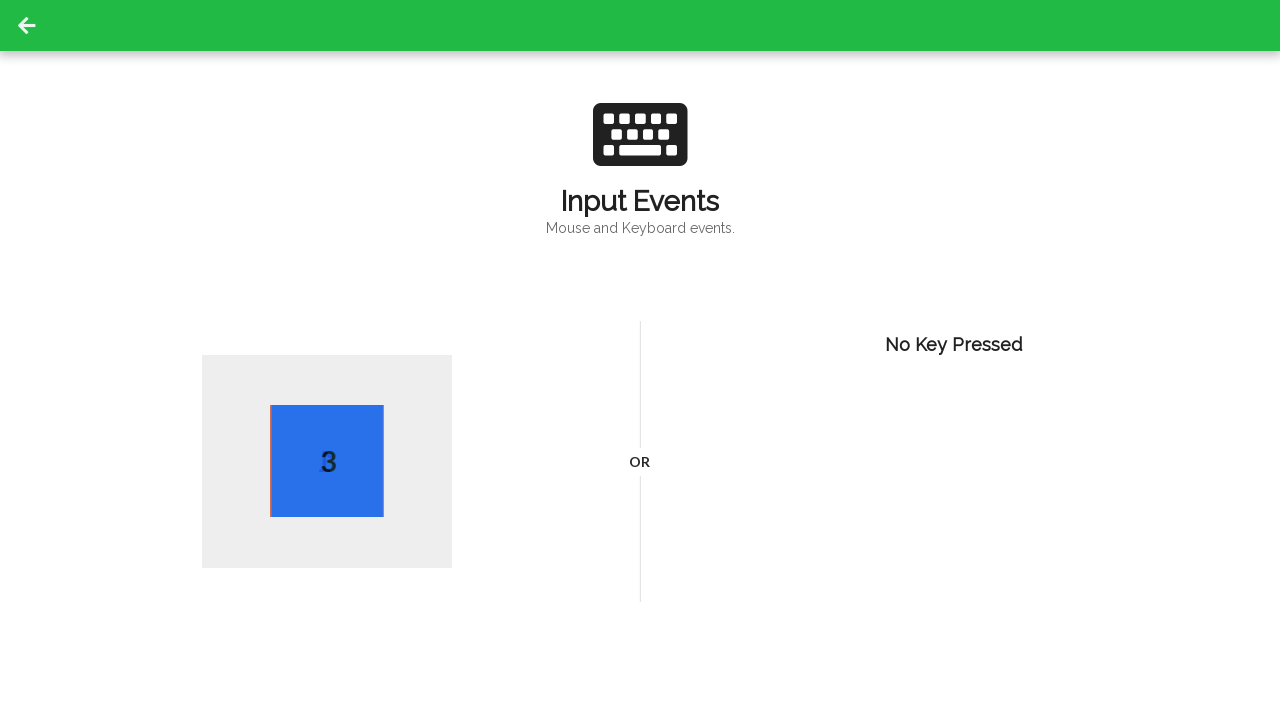

Waited 500ms for page to update after right click
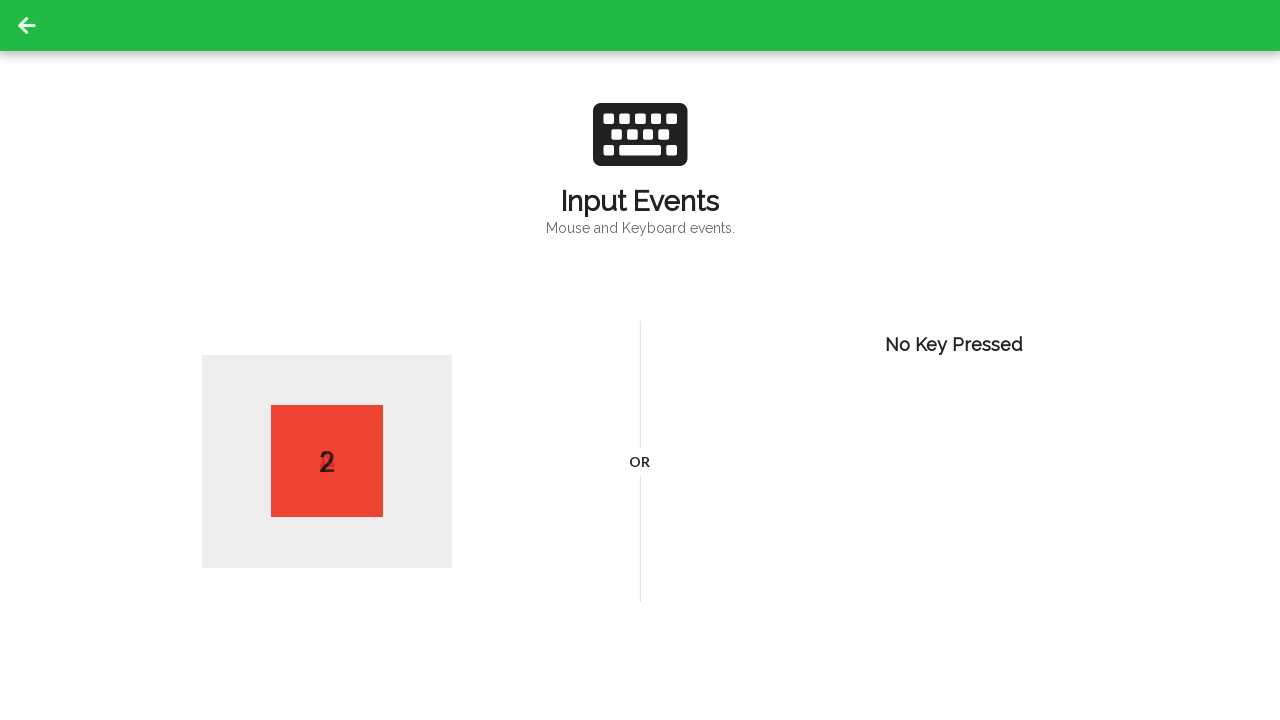

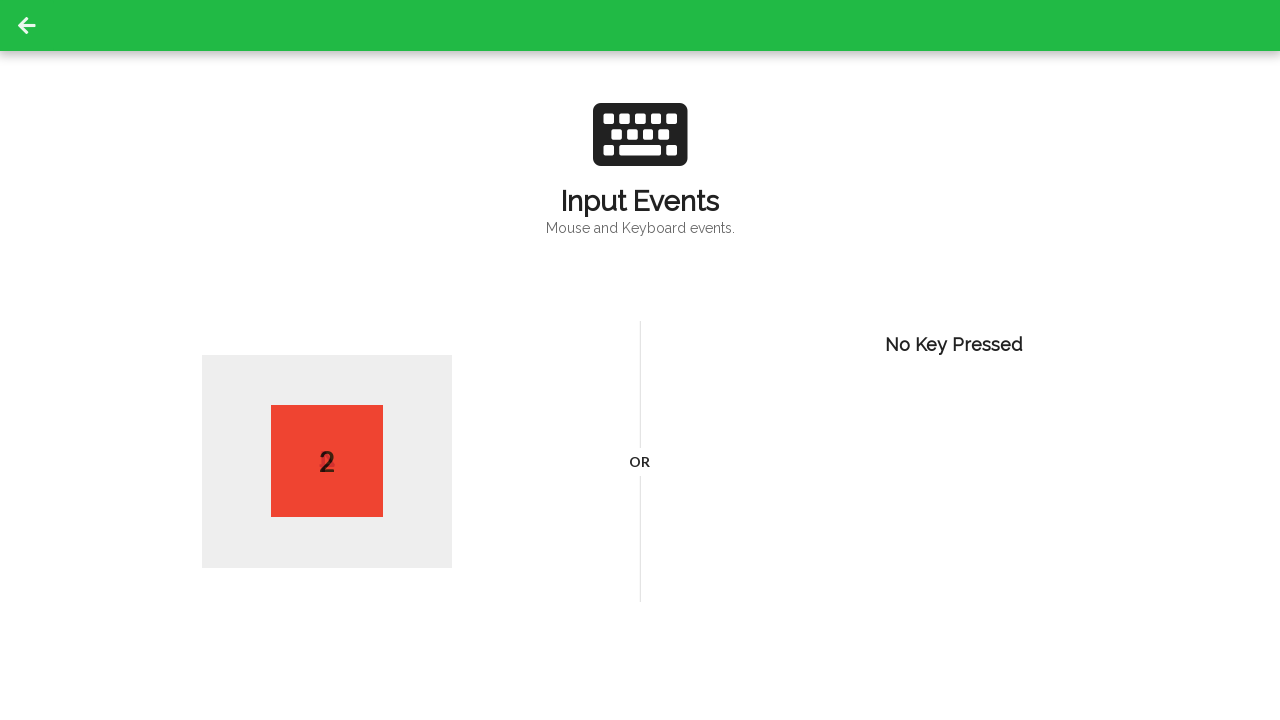